Tests drag and drop by offset action from draggable element to target position

Starting URL: https://crossbrowsertesting.github.io/drag-and-drop

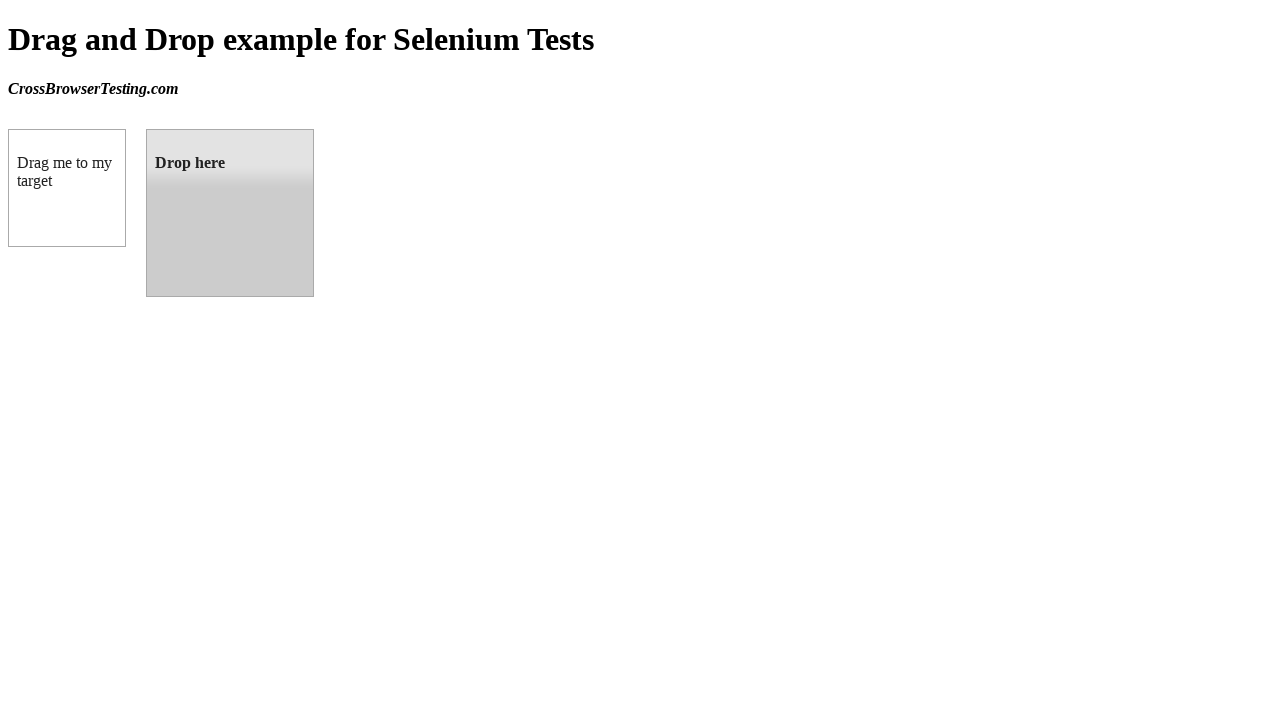

Located draggable element (box A)
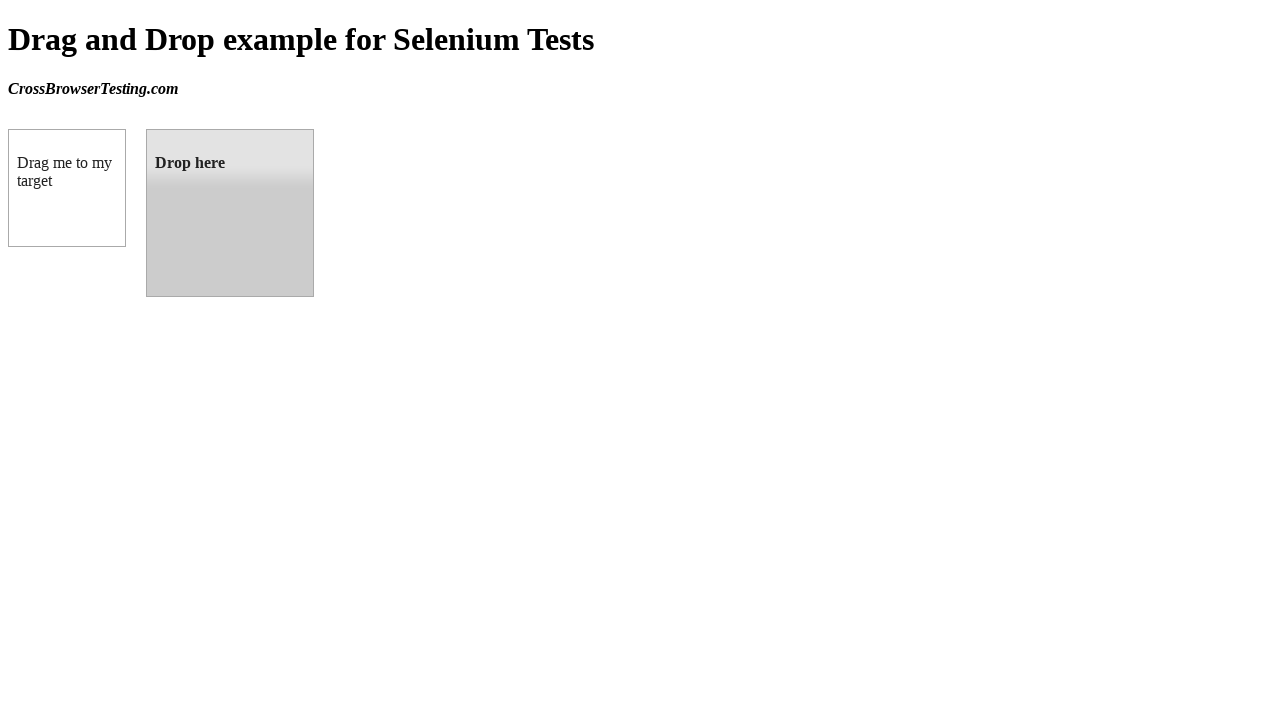

Located droppable target element (box B)
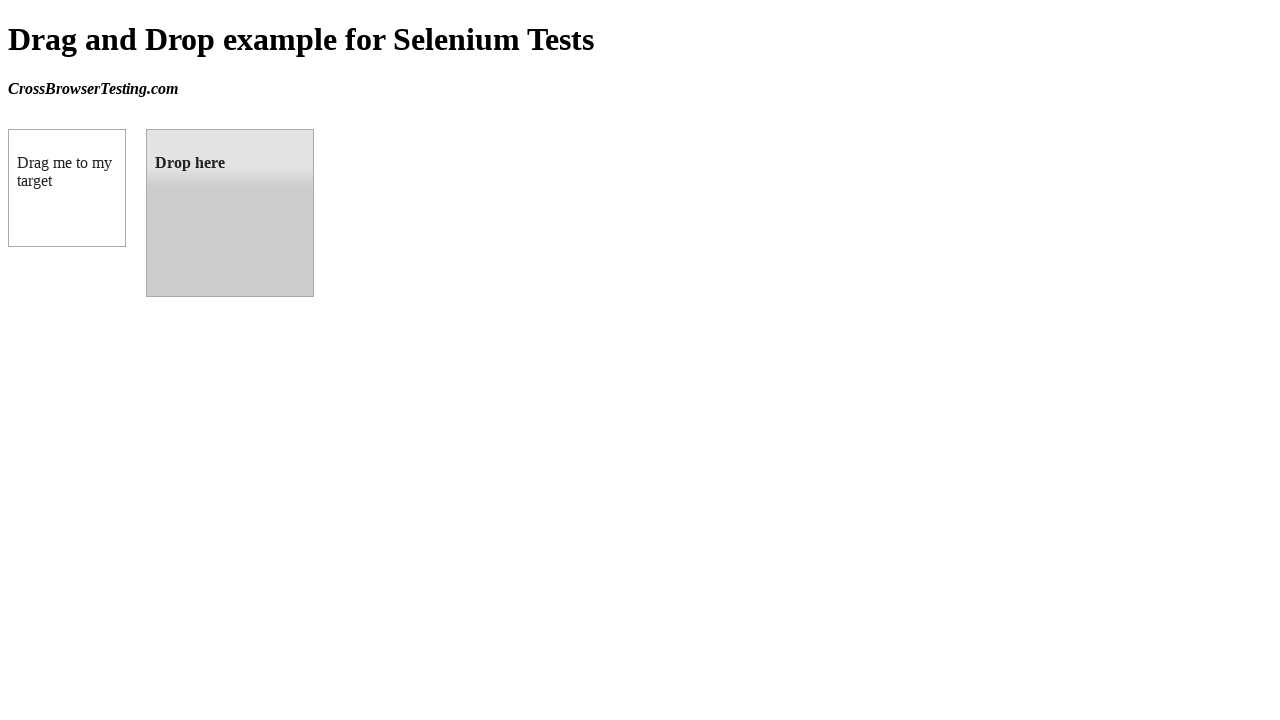

Retrieved target element bounding box coordinates
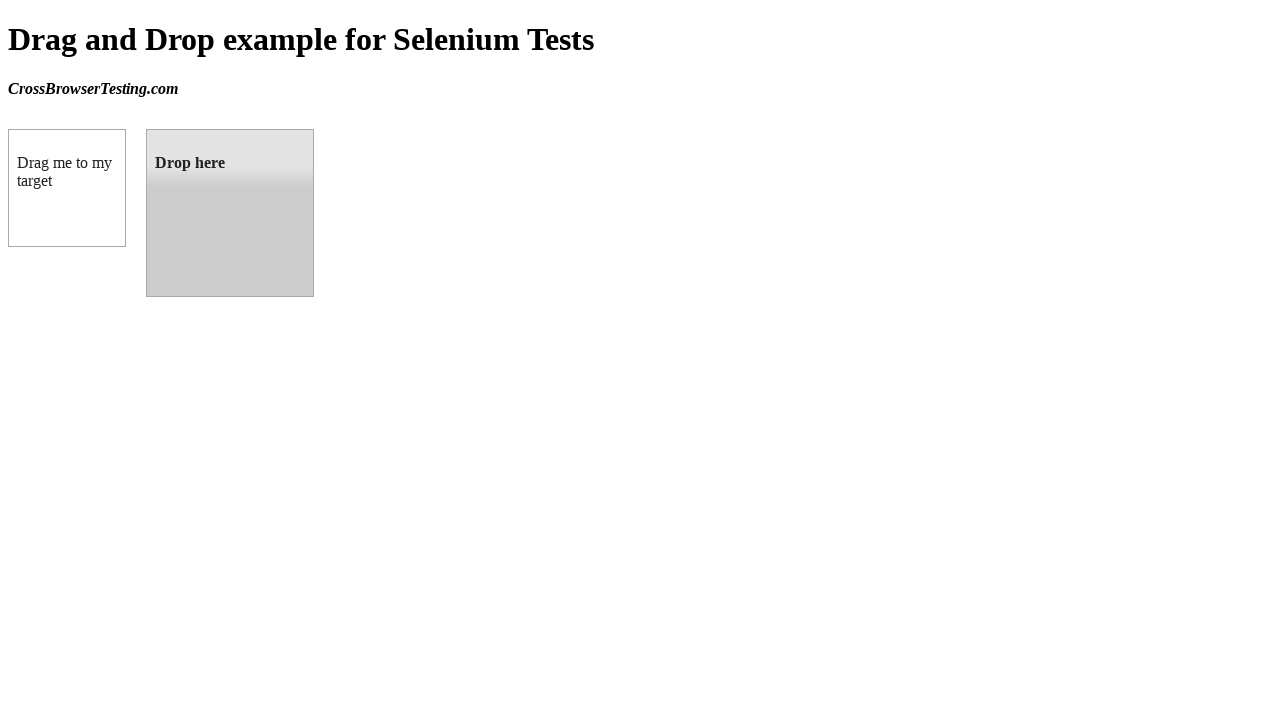

Dragged box A to box B target position at (230, 213)
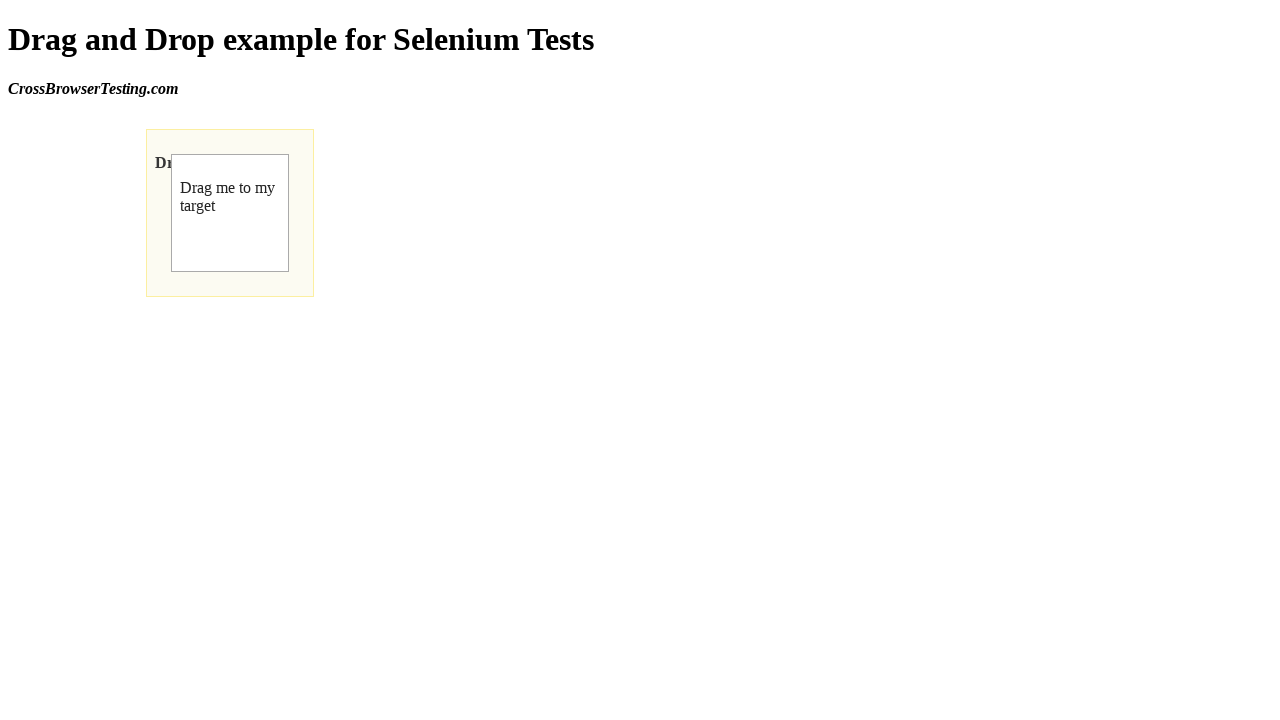

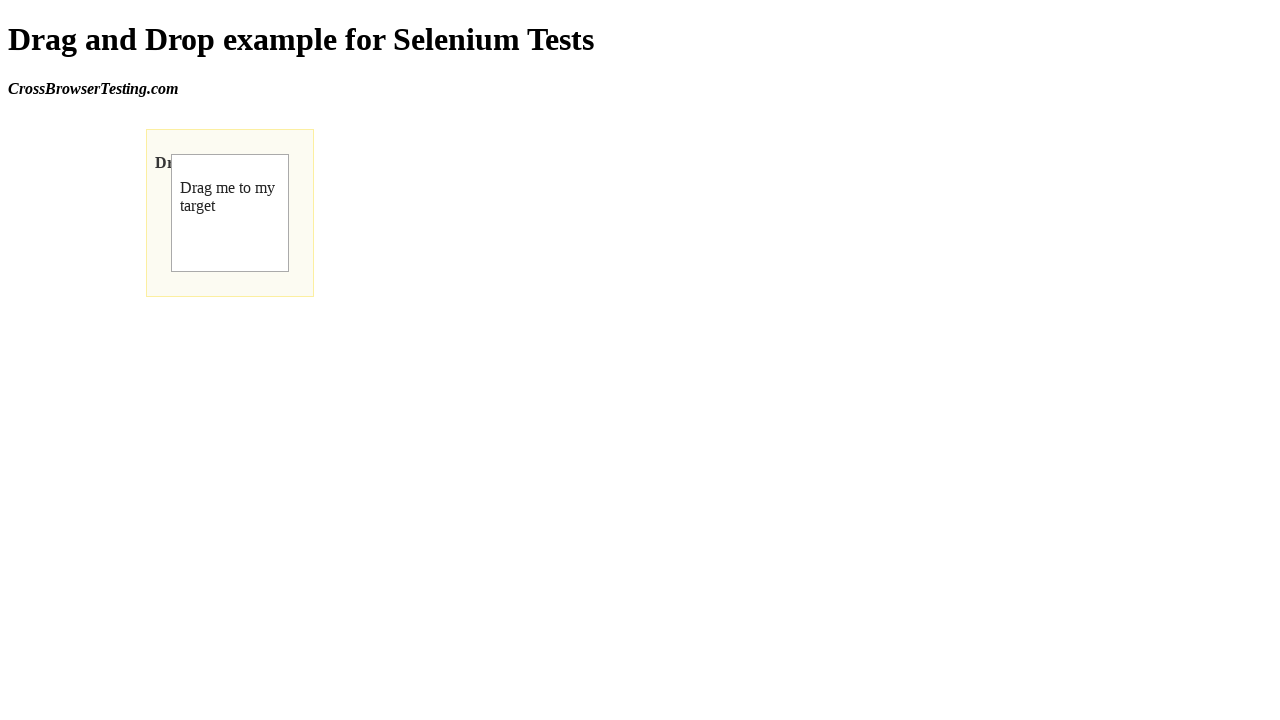